Searches for a book by title and extracts detailed book information including location, call number, and availability status

Starting URL: https://hsel.hansung.ac.kr/data_search_list.mir?search_keyword_type1=text&search_keyword1=AI%20%ED%8F%AC%ED%86%A0%EC%83%B5%20%ED%85%8C%ED%81%AC%EB%8B%89&search_new=Y

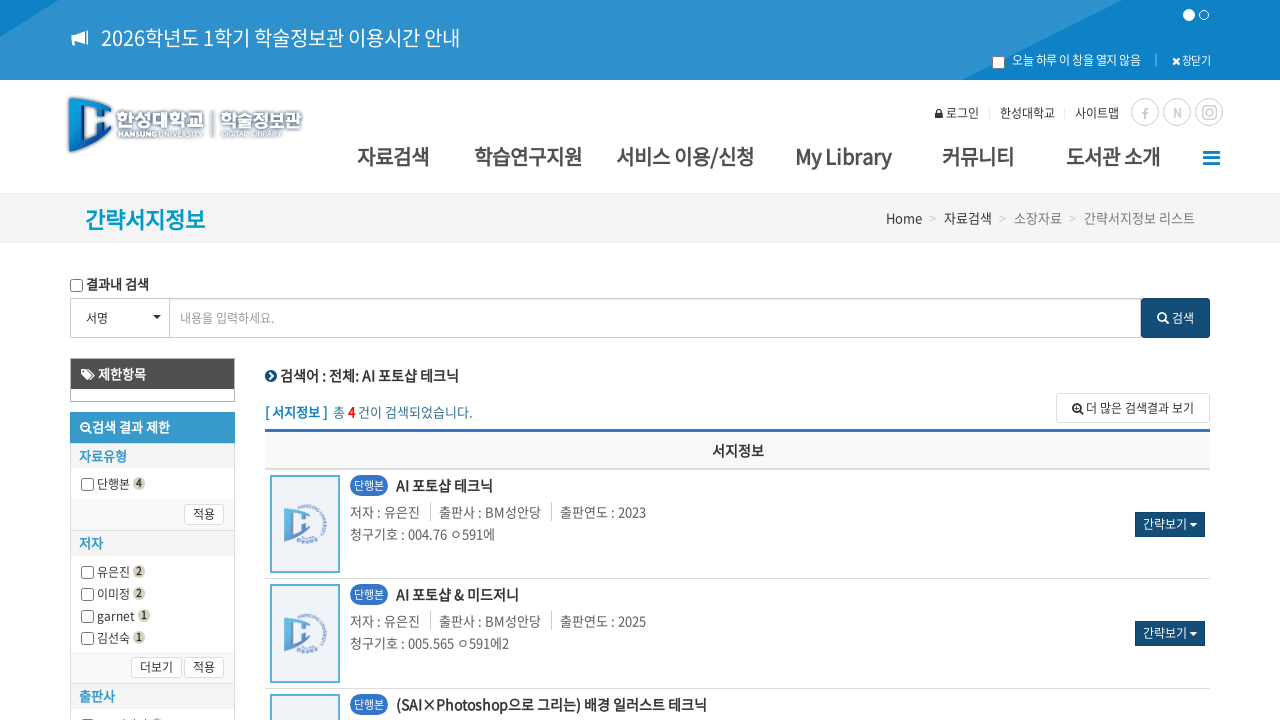

Waited for book details button to load
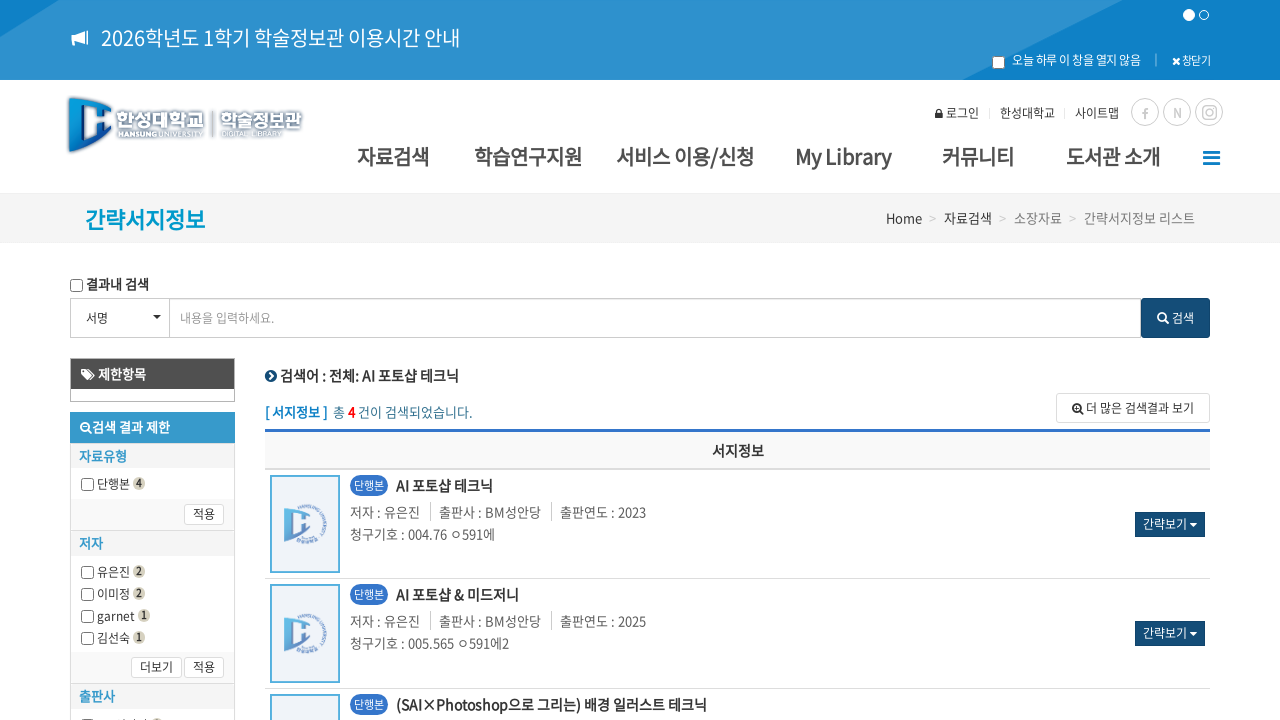

Located the first book details button
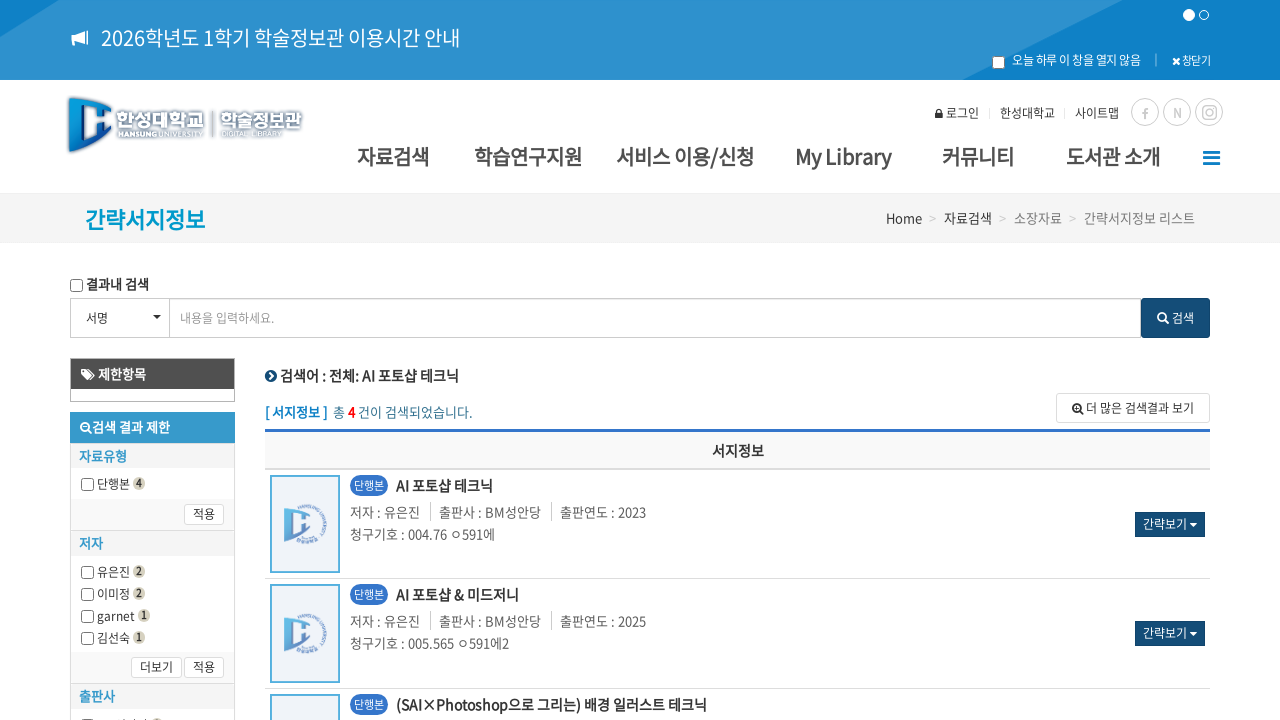

Scrolled to book details button
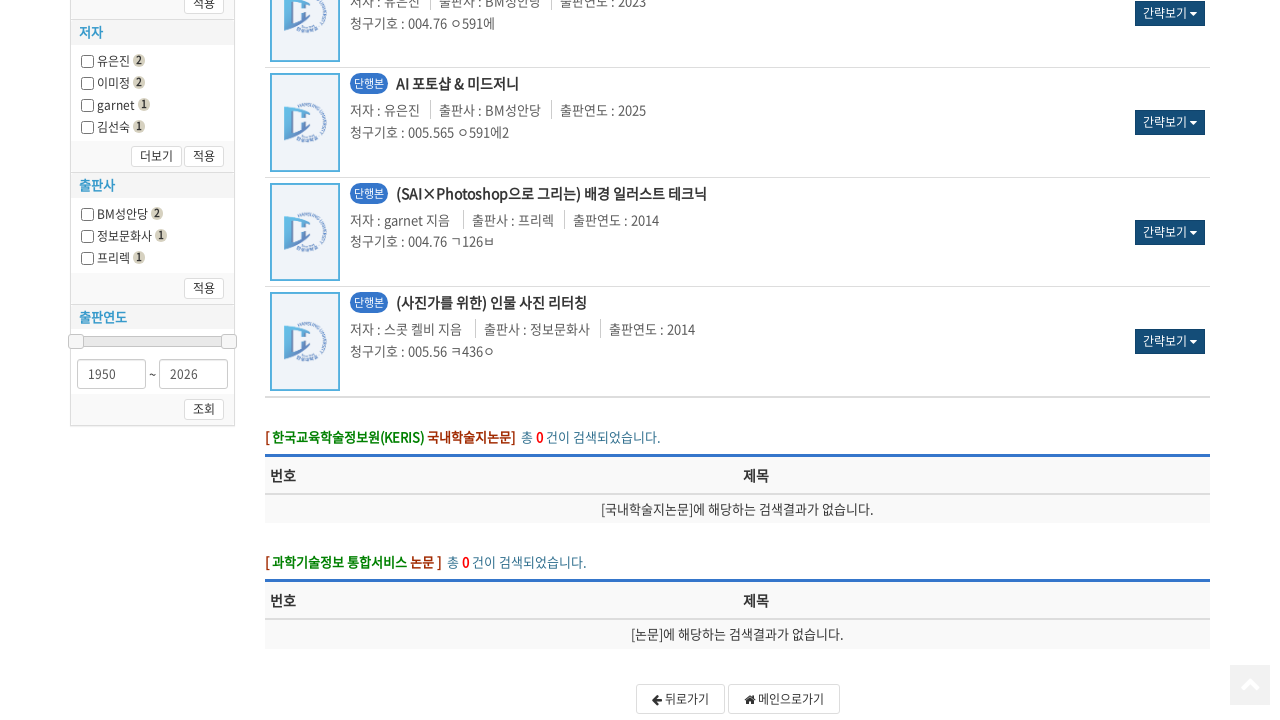

Clicked the book details button
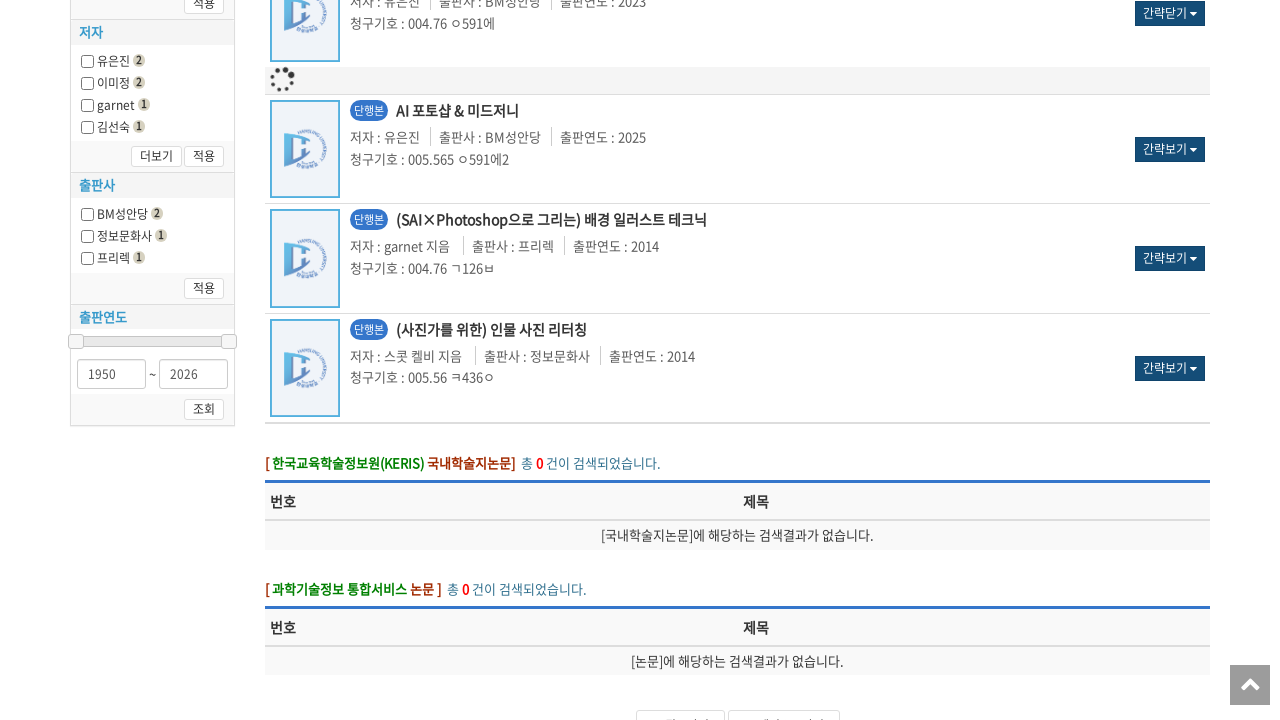

Book details table loaded with content
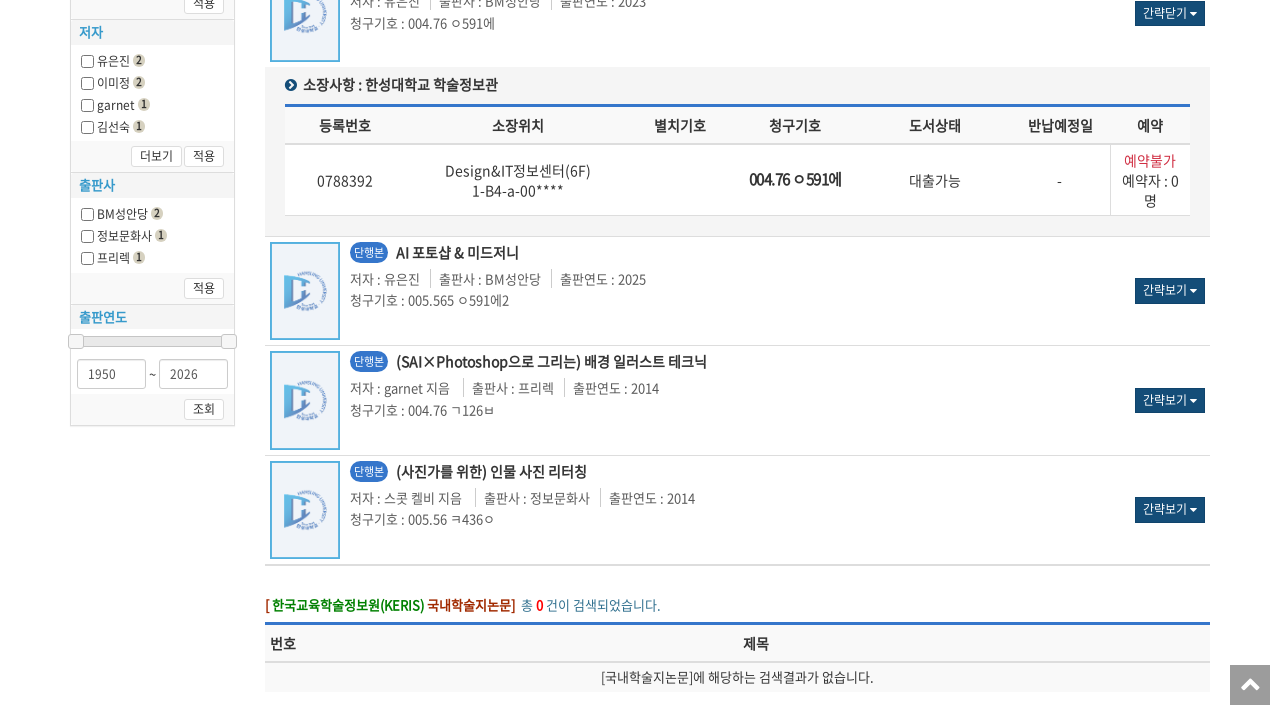

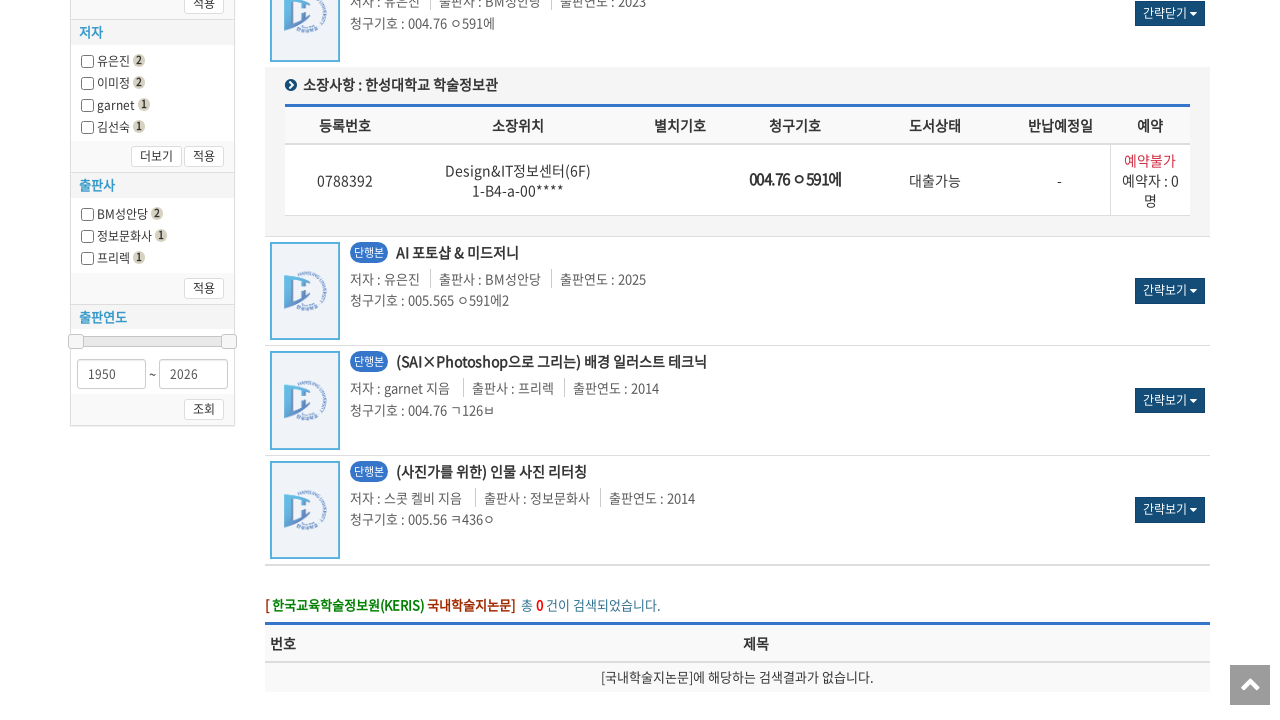